Tests flight booking dropdown functionality by selecting origin station (Adampur), destination (Delhi), and a travel date on a practice website.

Starting URL: https://rahulshettyacademy.com/dropdownsPractise/

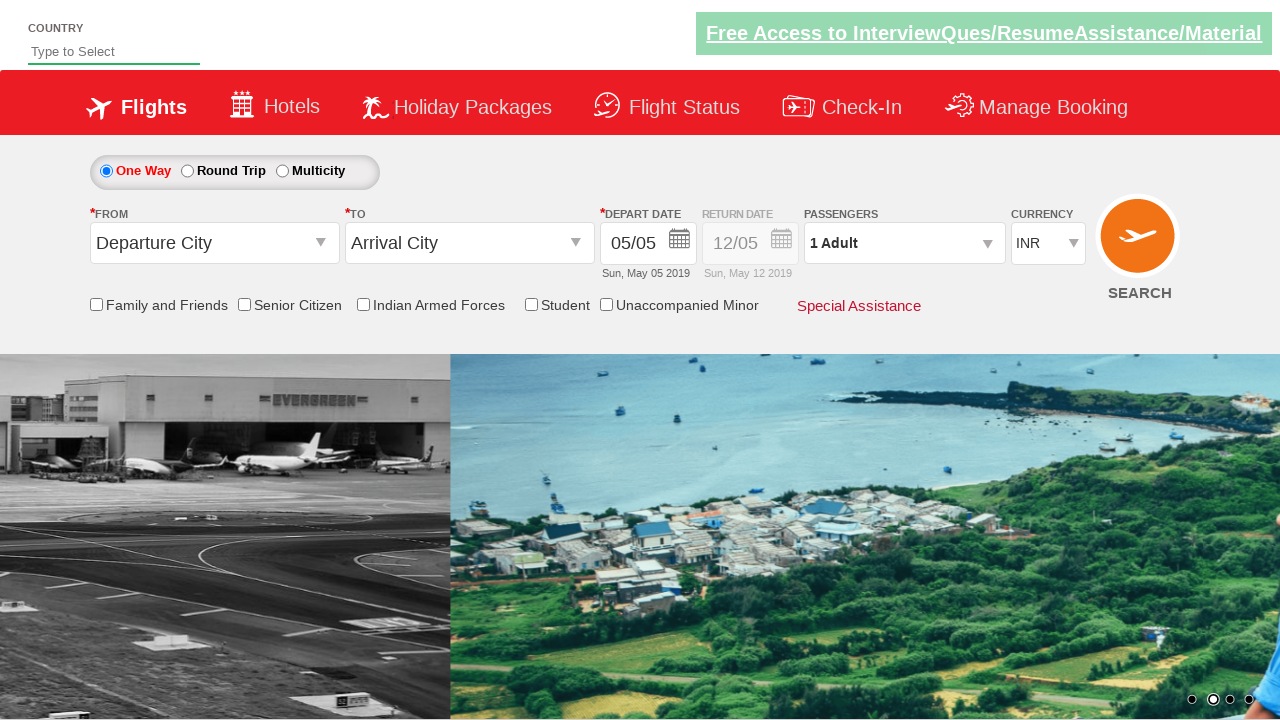

Clicked origin station dropdown at (214, 243) on input#ctl00_mainContent_ddl_originStation1_CTXT
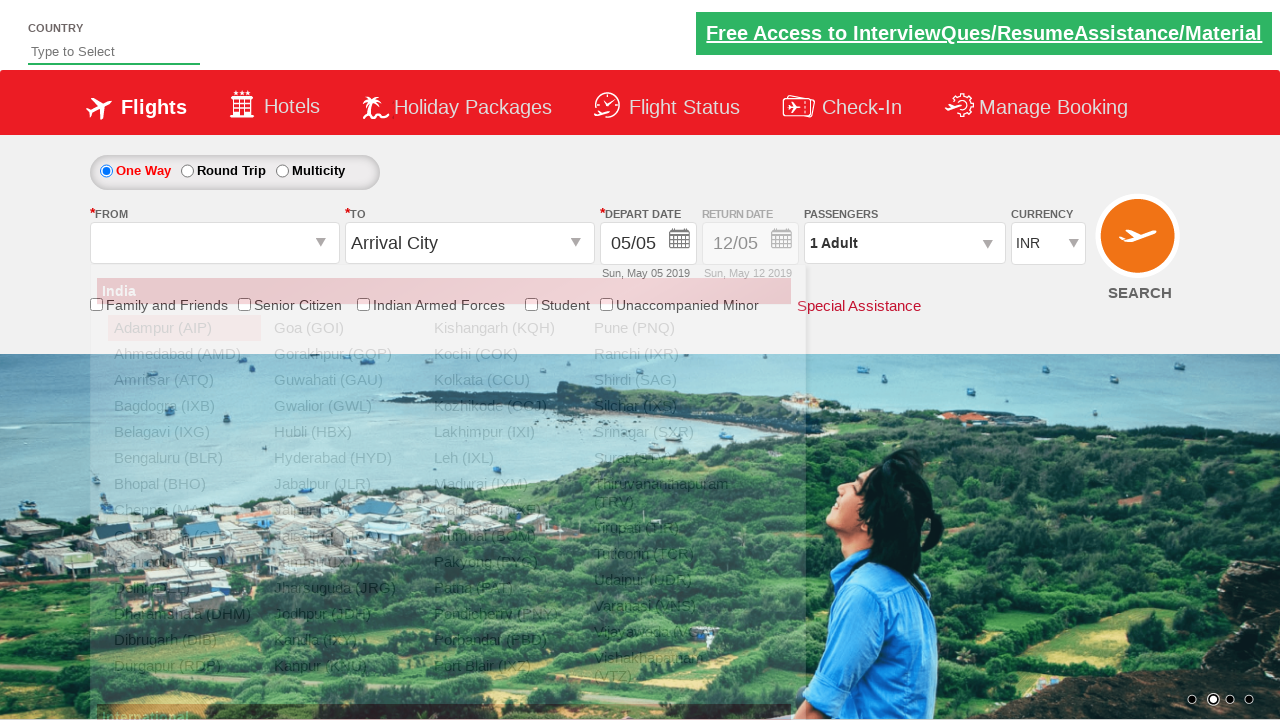

Selected Adampur (AIP) as origin station at (184, 328) on a[value='AIP']
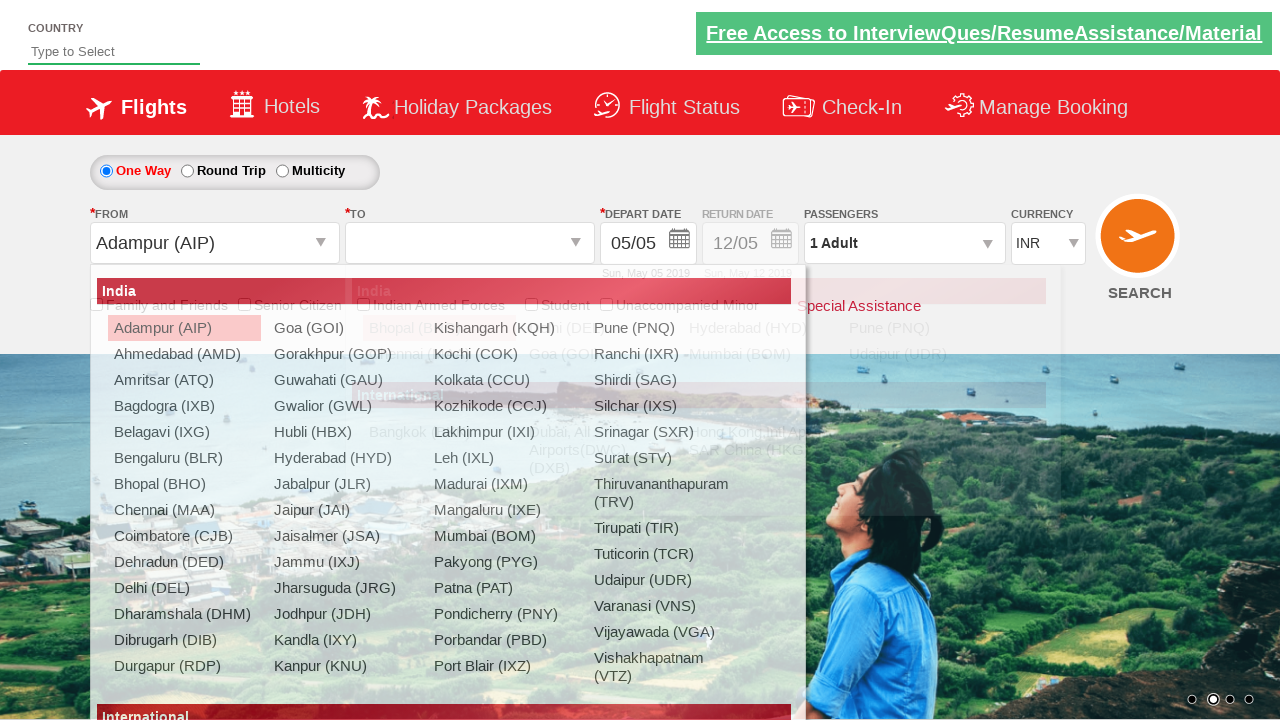

Waited for destination dropdown to be ready
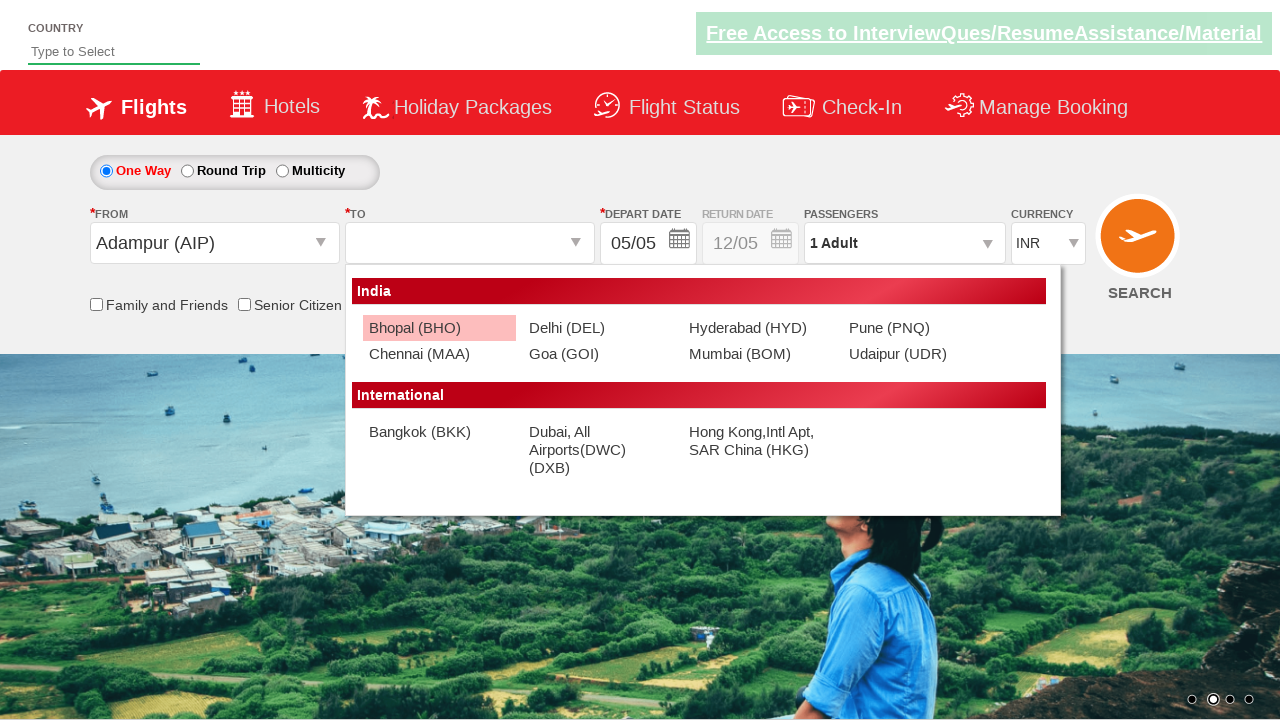

Selected Delhi (DEL) as destination station at (599, 328) on (//a[@value='DEL'])[2]
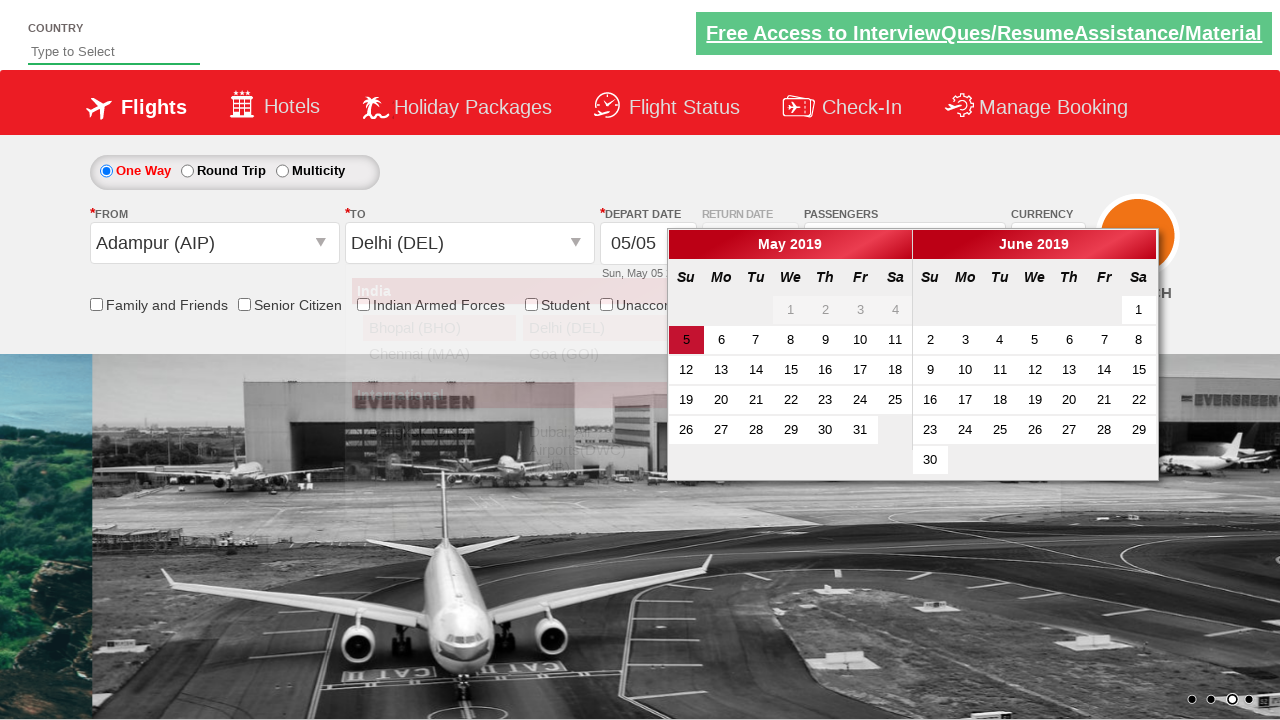

Selected 16th as travel date at (825, 370) on (//a[normalize-space()='16'])[1]
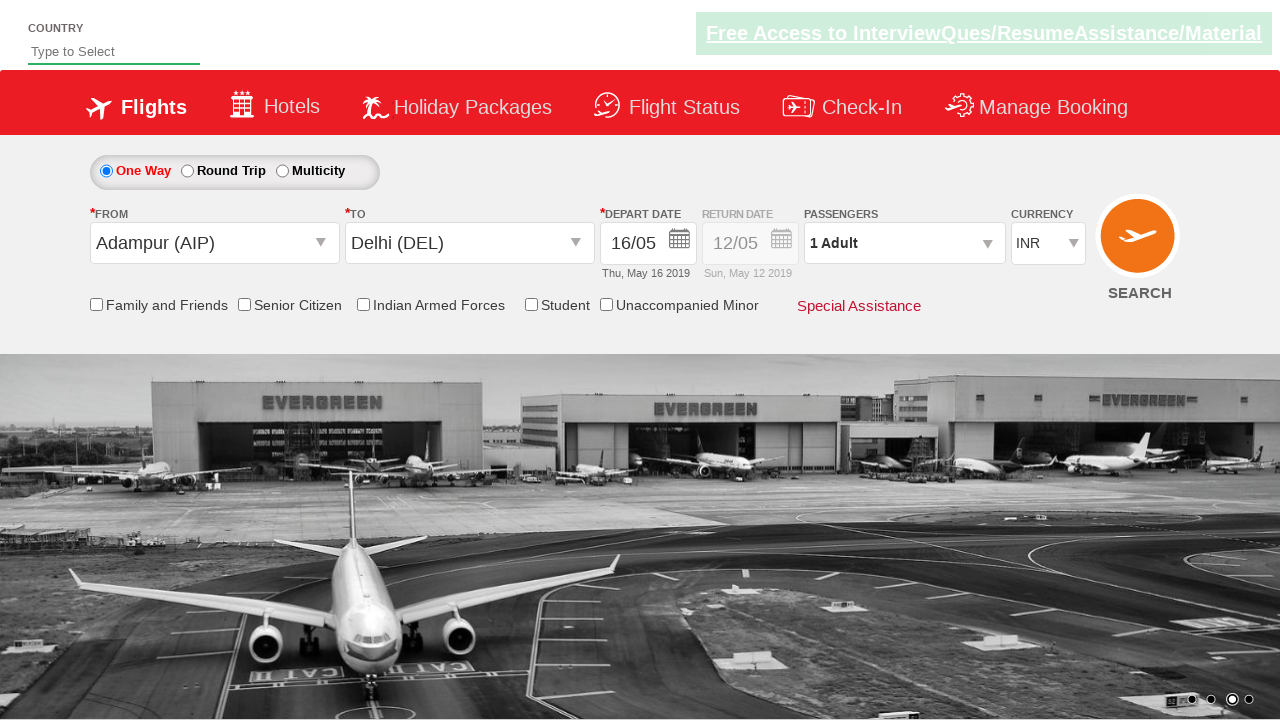

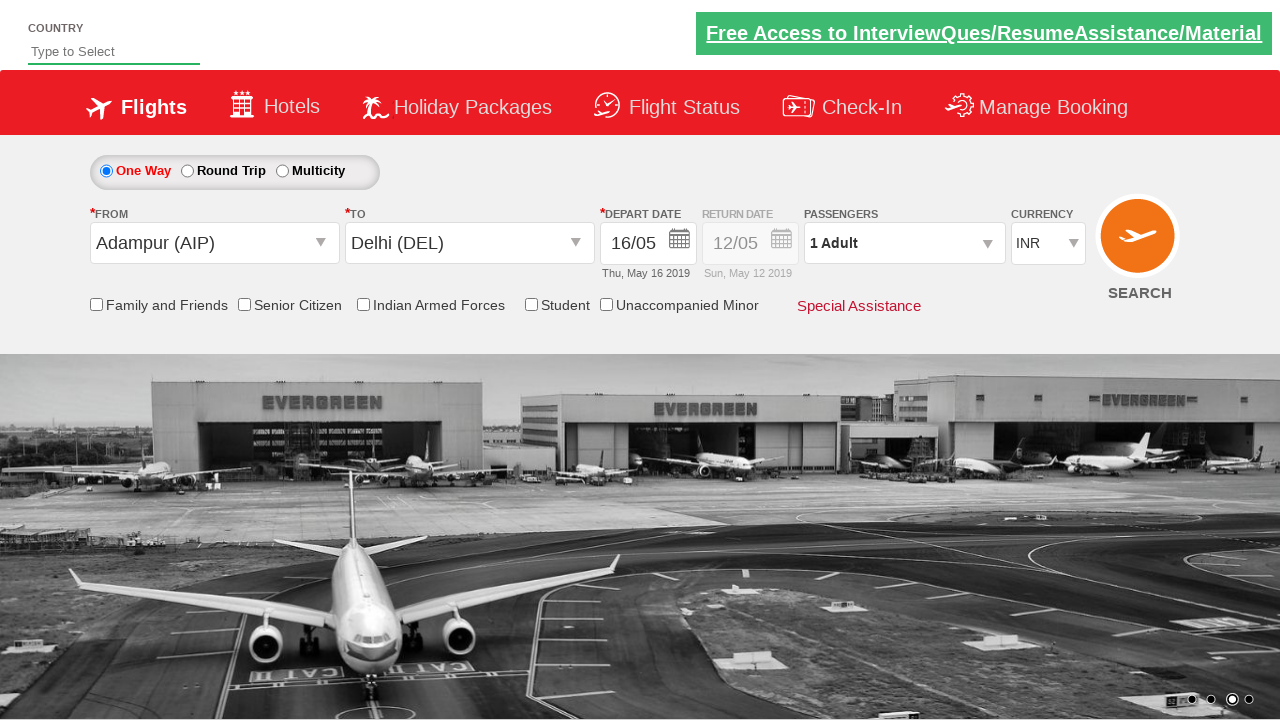